Navigates to an automation practice page and verifies that list items are present on the page

Starting URL: https://rahulshettyacademy.com/AutomationPractice/

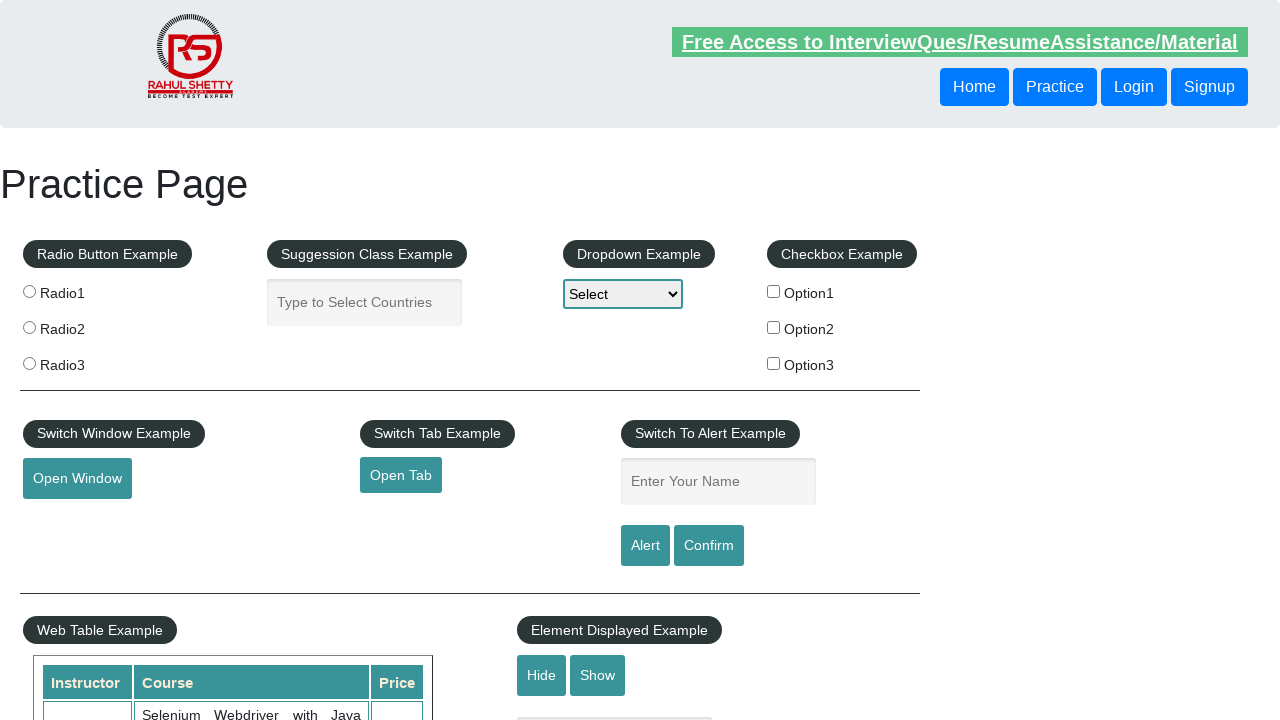

Waited for list items to load on the page
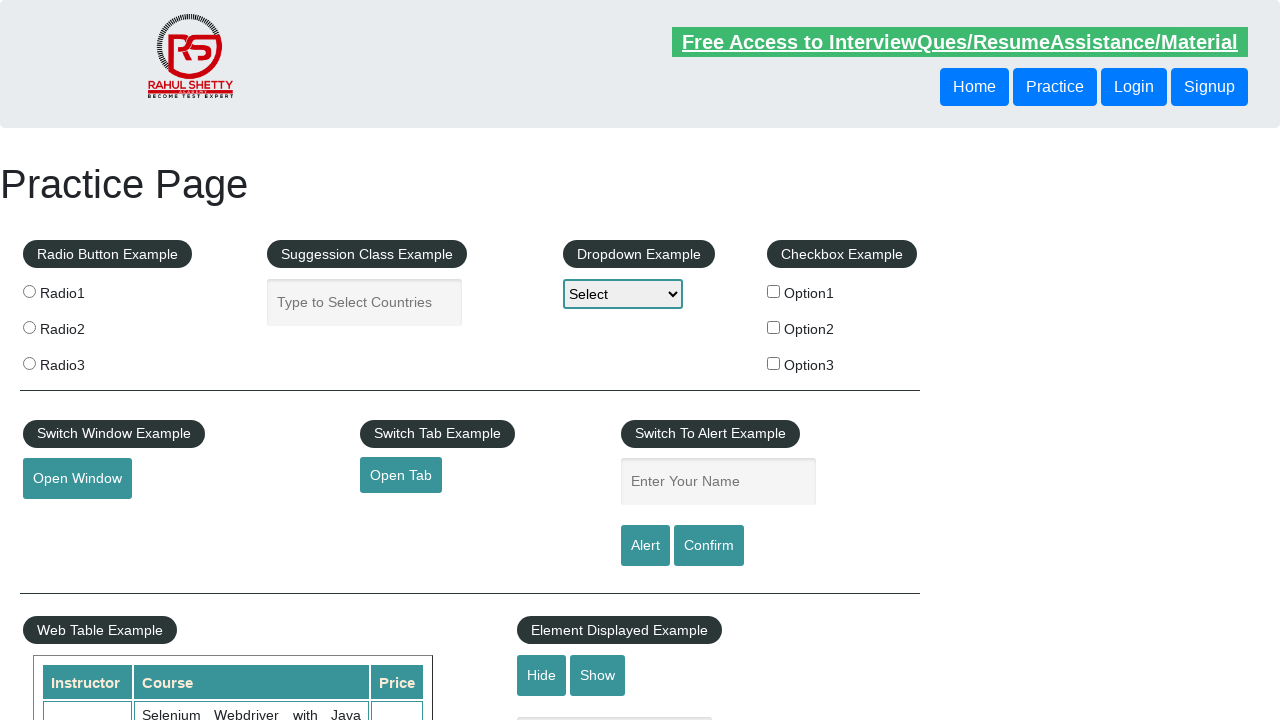

Located all list items on the page
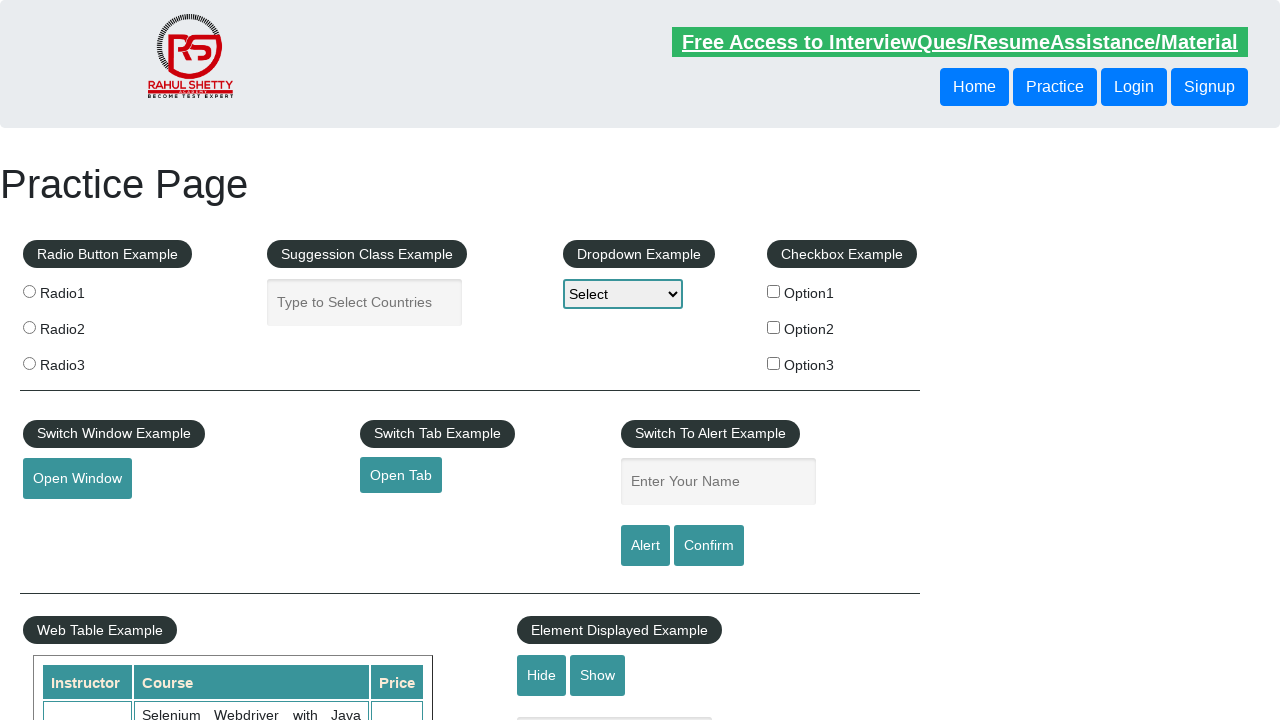

Verified that the first list item is visible
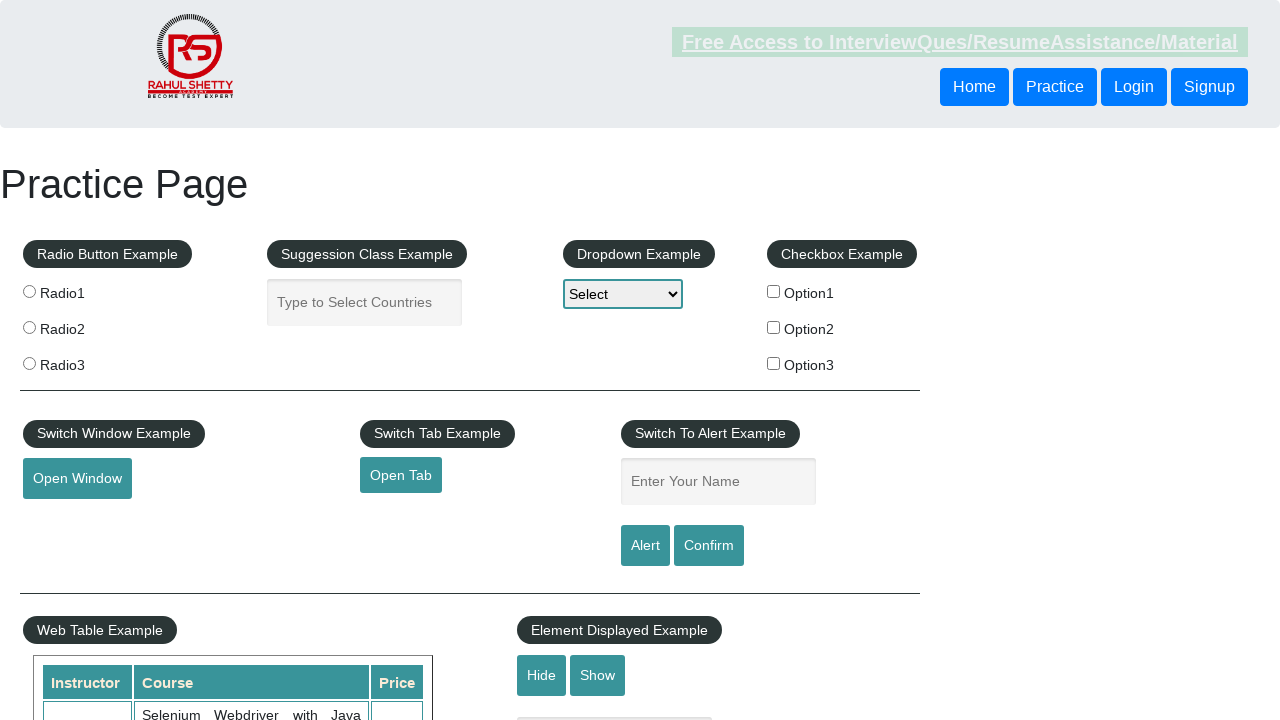

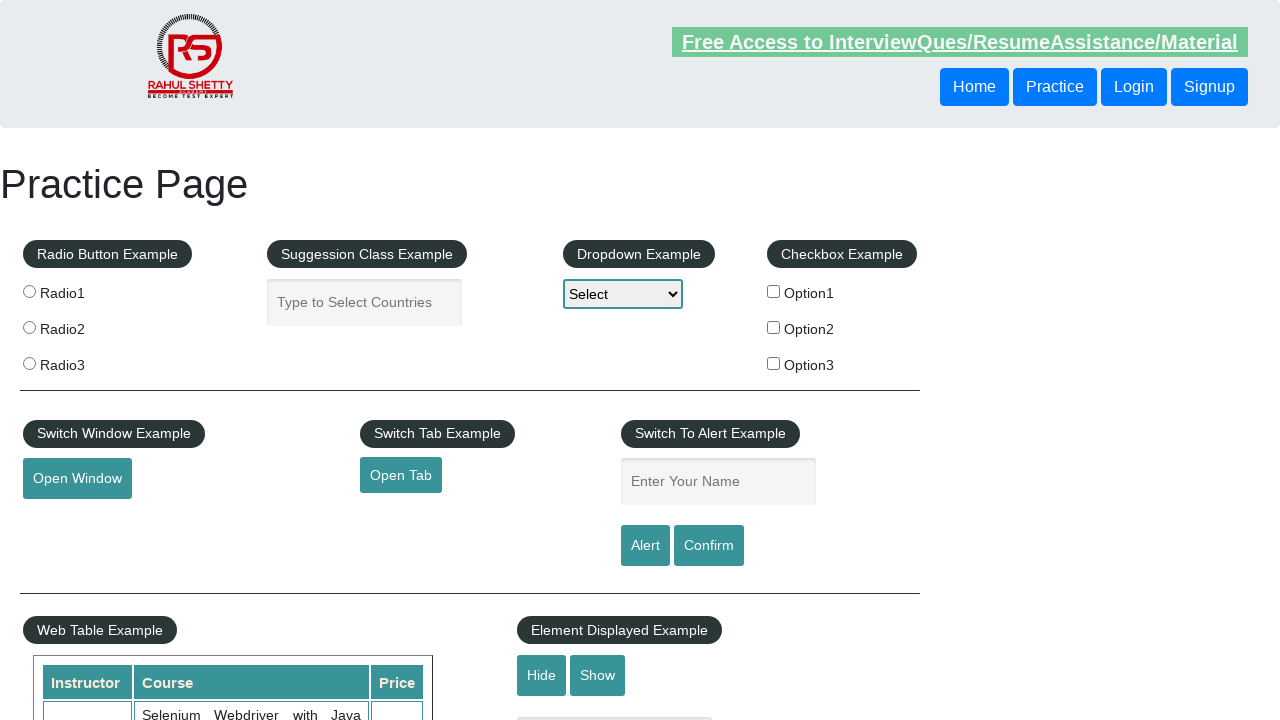